Navigates to the Colombian government CHIP portal and accesses the citizen report section by clicking through the Consultas menu and then the Informe al Ciudadano link.

Starting URL: https://www.chip.gov.co/schip_rt/index.jsf

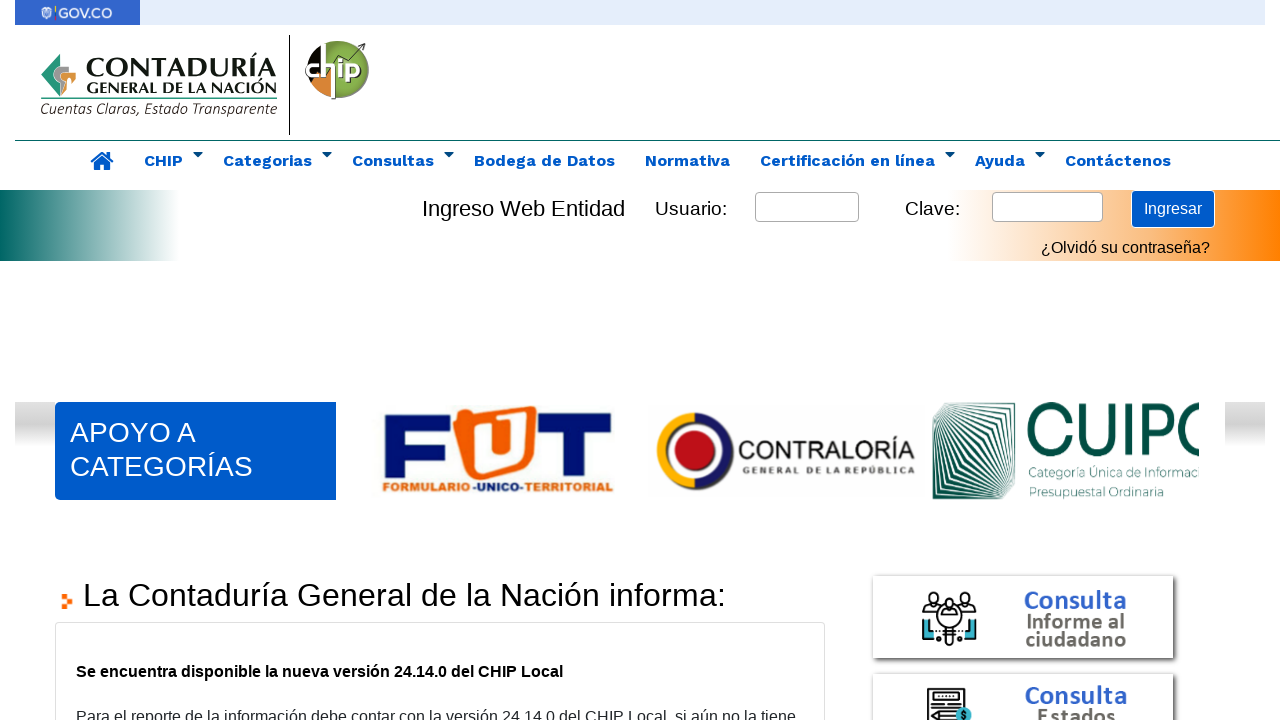

Clicked on 'Consultas' link in the navigation menu at (393, 160) on text=Consultas
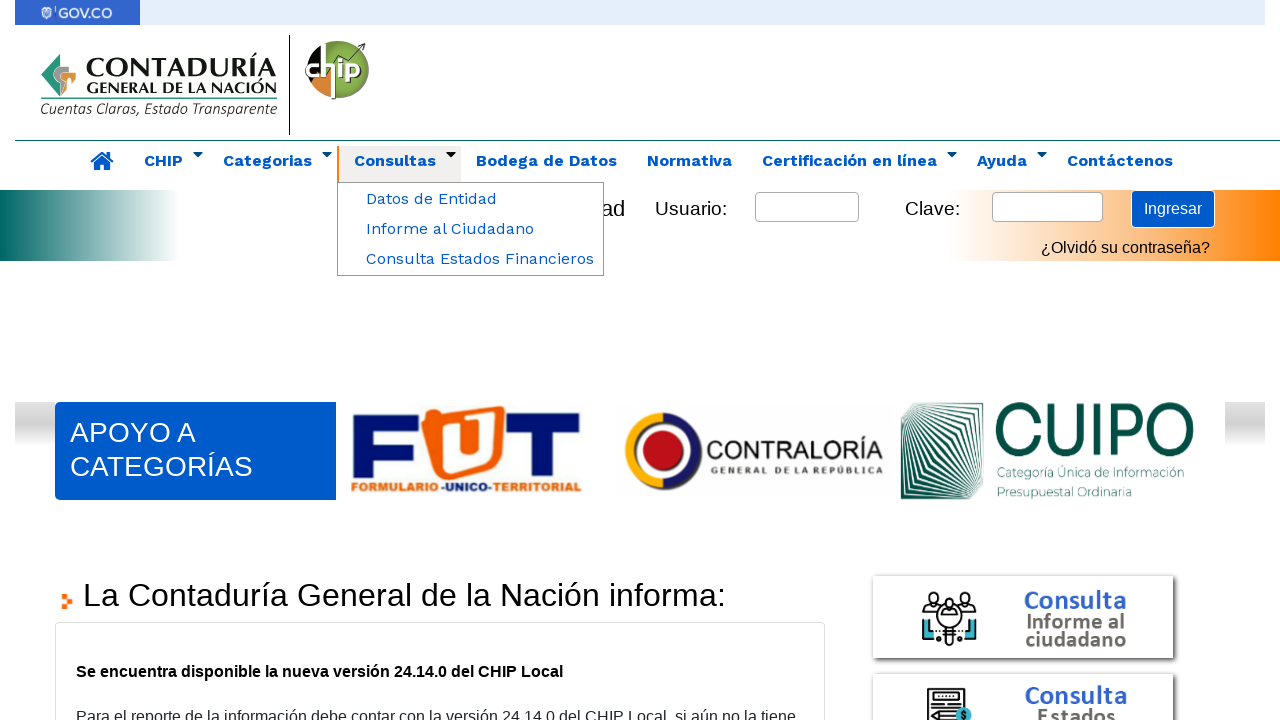

Clicked on 'Informe al Ciudadano' link to access citizen reports at (450, 228) on text=Informe al Ciudadano
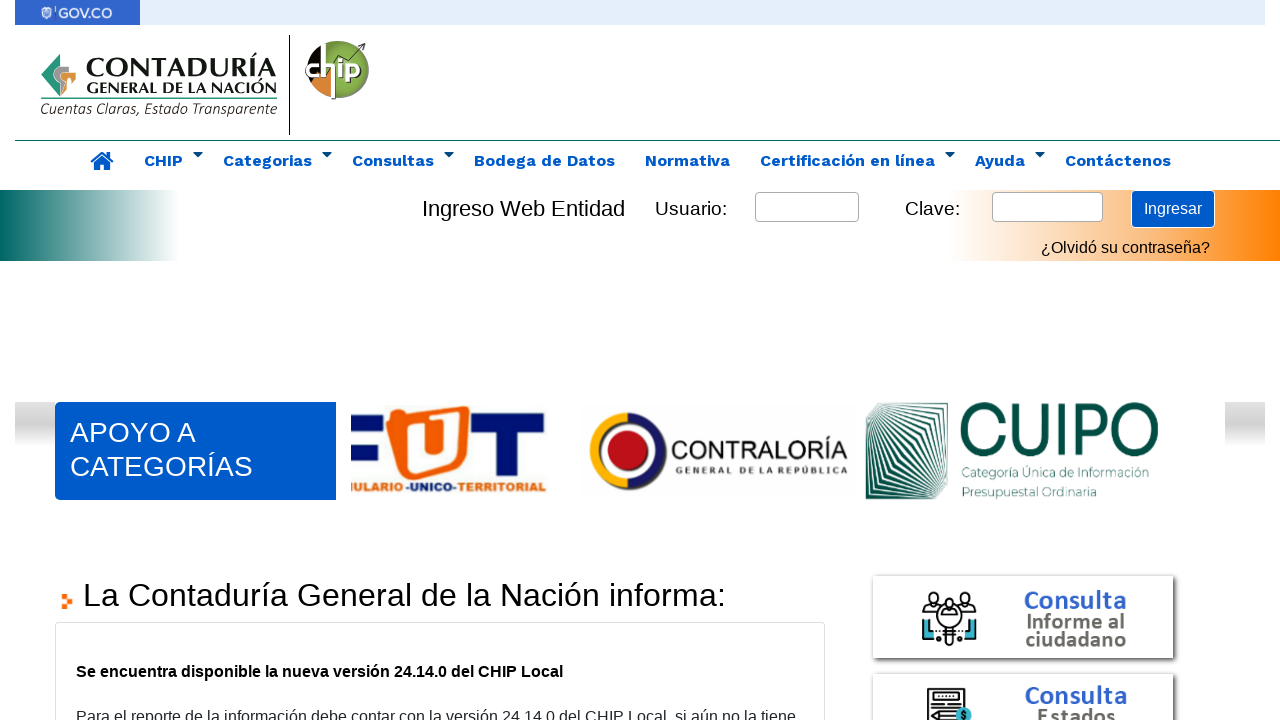

Waited for page content to load (networkidle state)
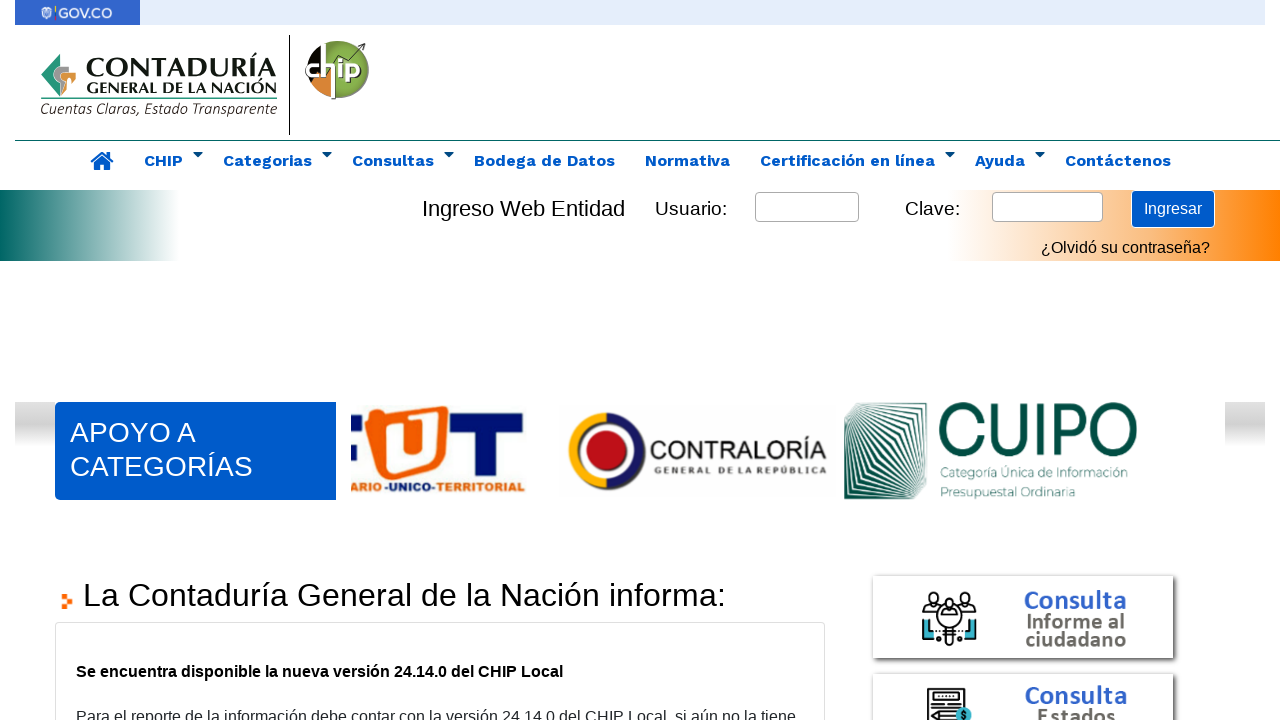

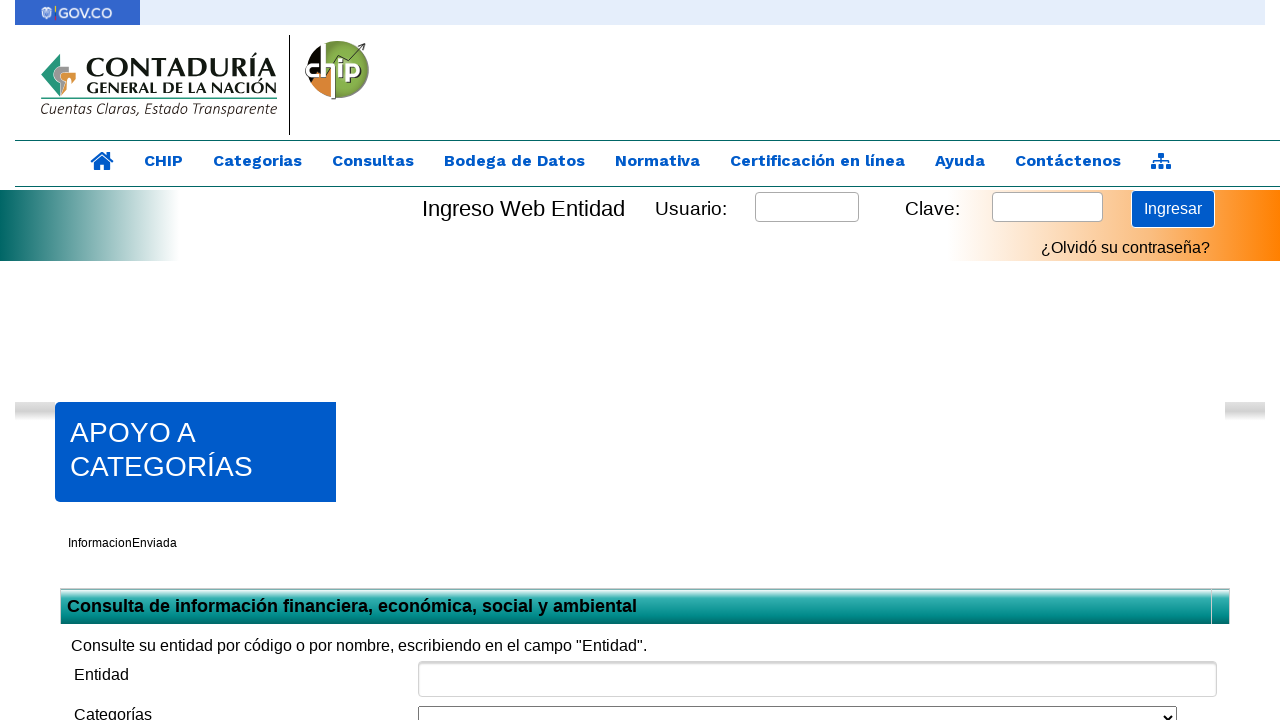